Tests checkbox interactions by checking if element exists and toggling checkbox state

Starting URL: https://the-internet.herokuapp.com/checkboxes

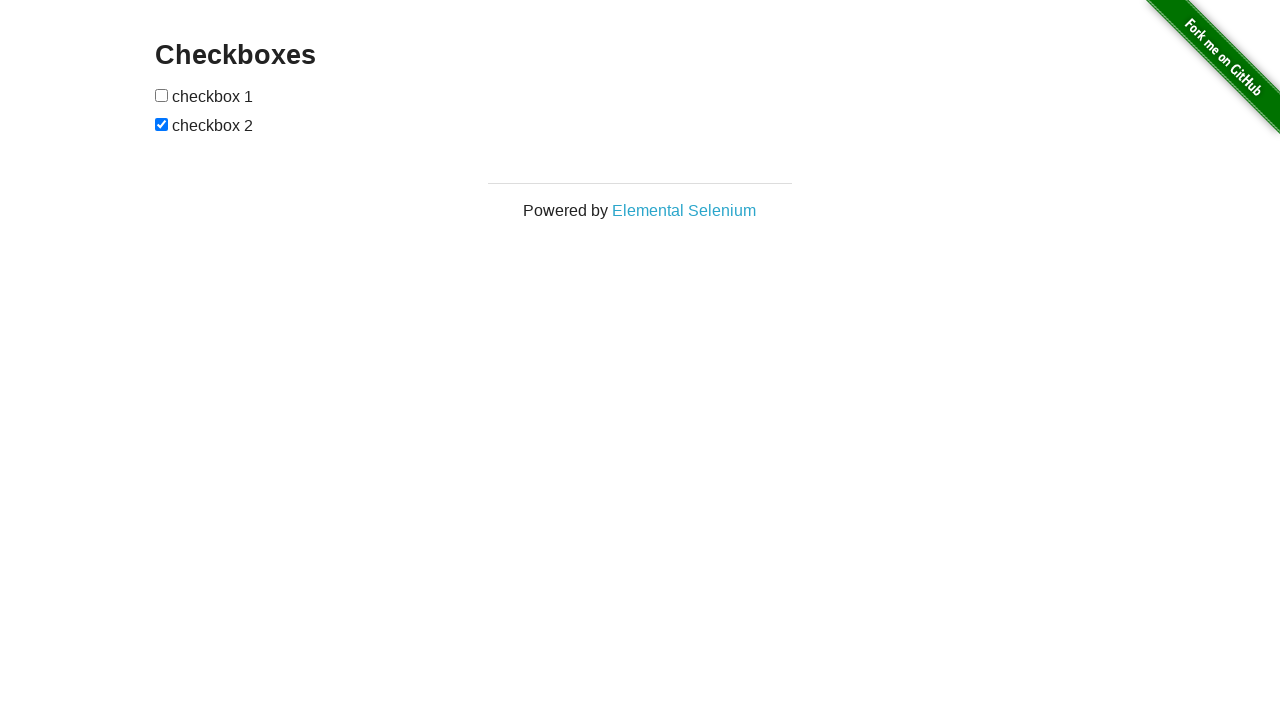

Located first checkbox element using XPath
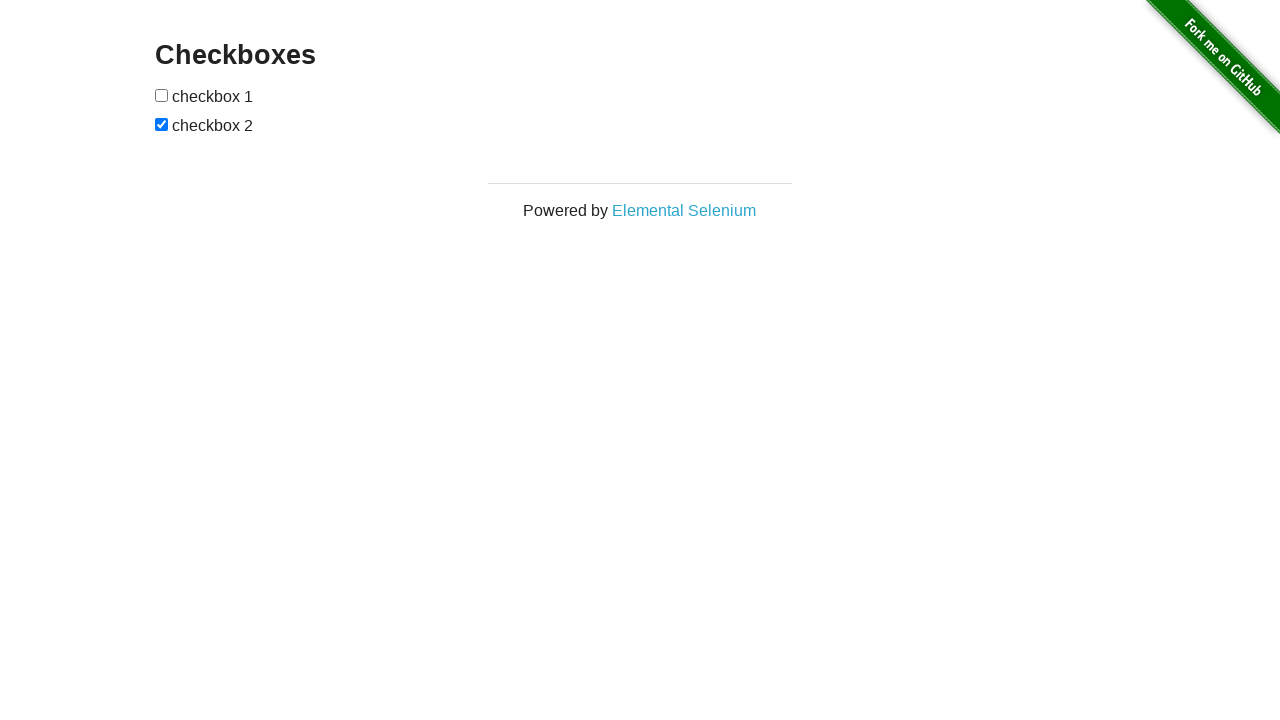

Verified checkbox 1 exists on the page
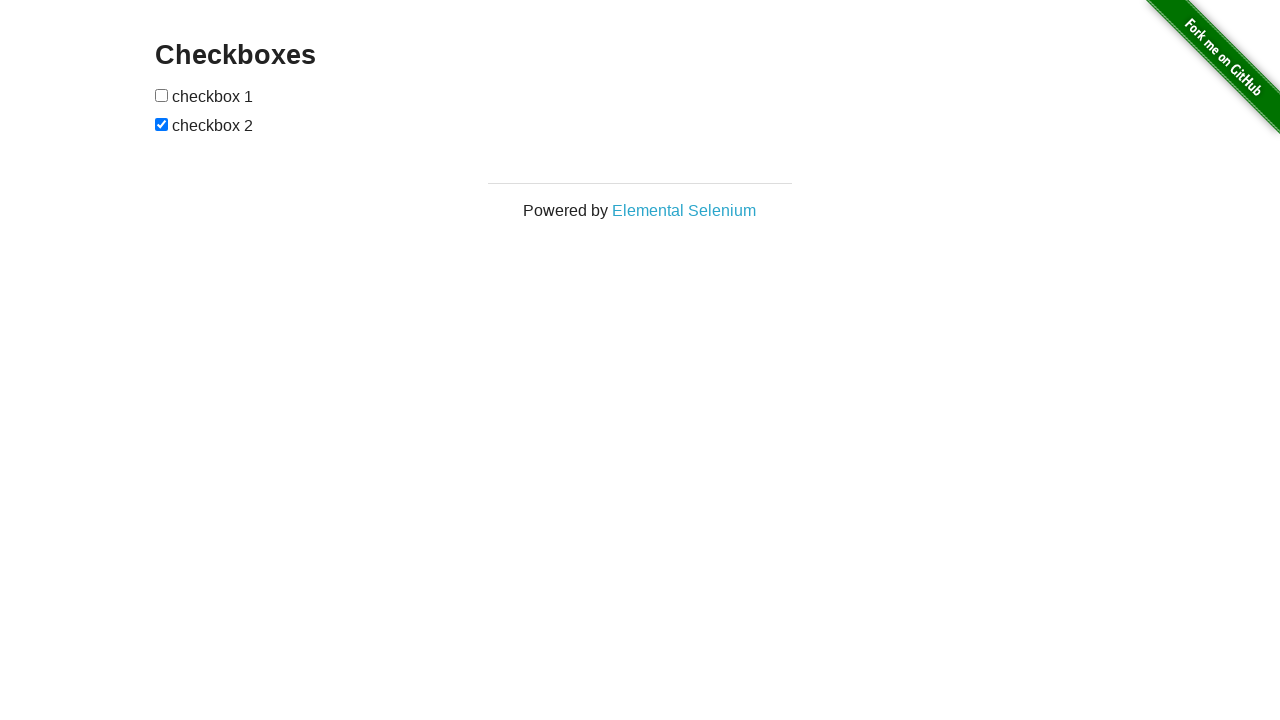

Confirmed checkbox 1 is not checked
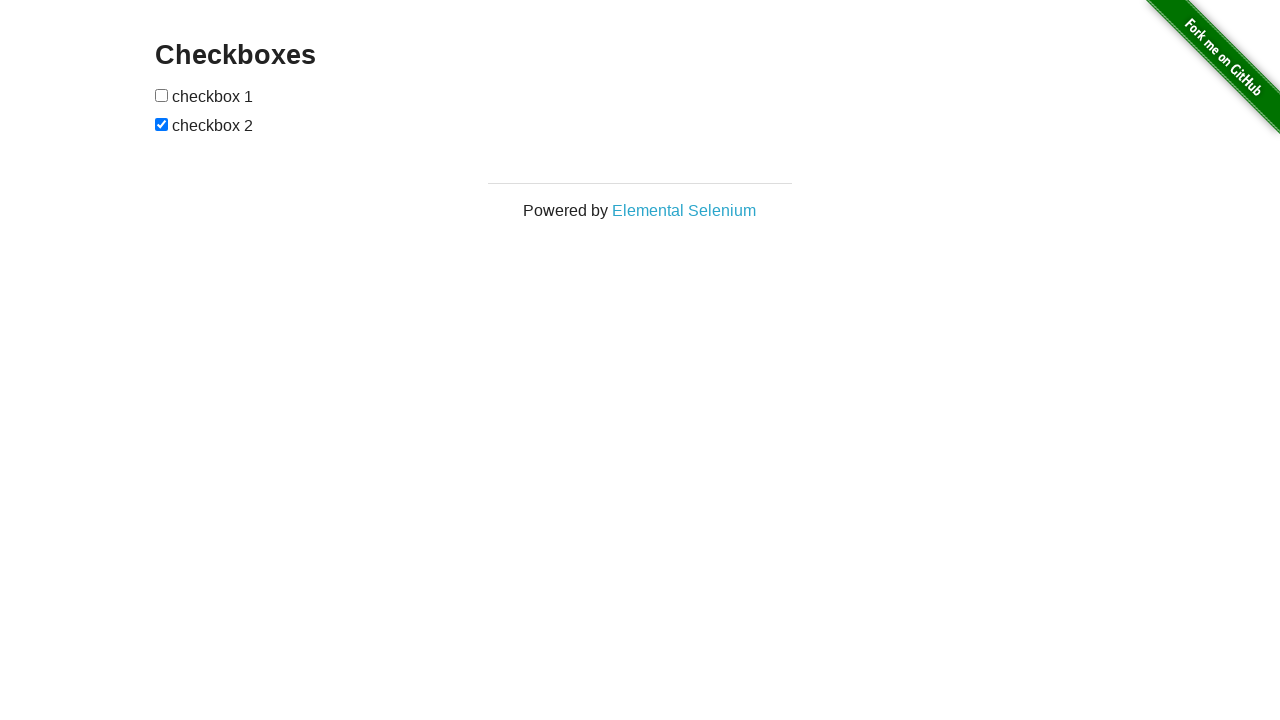

Clicked checkbox 1 to toggle its state at (162, 95) on xpath=//input[1]
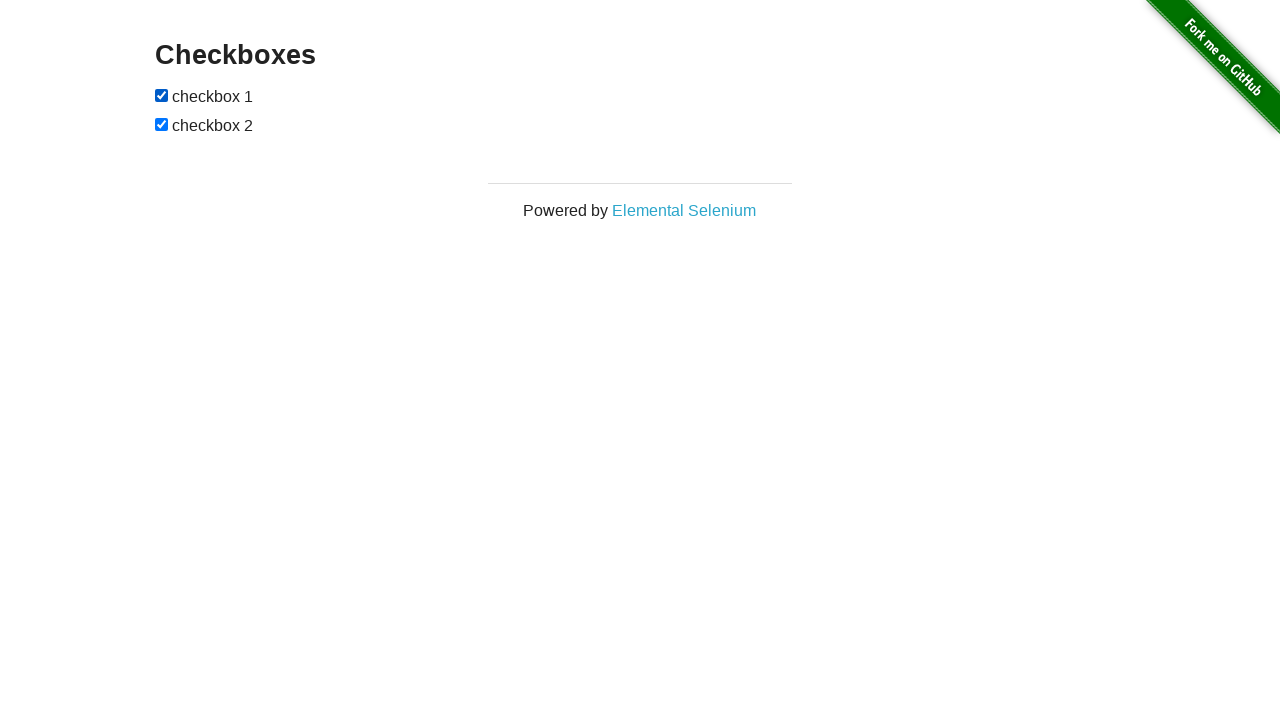

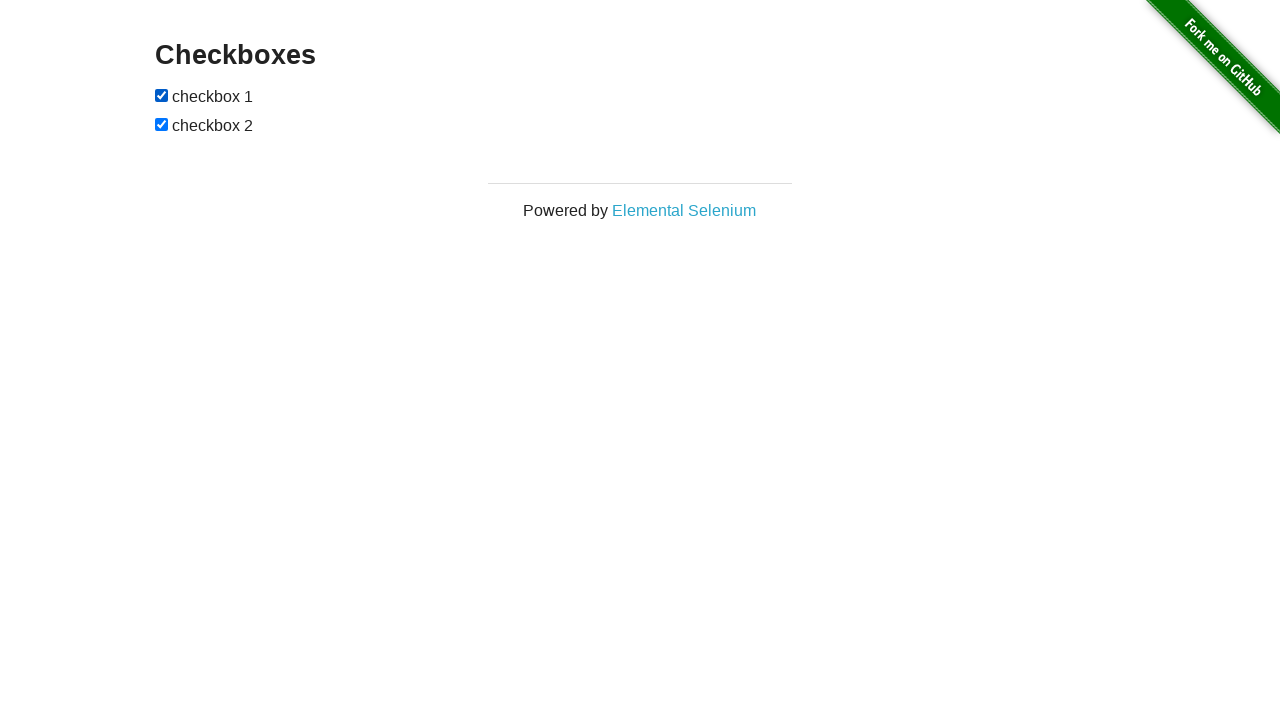